Verifies that a checkbox exists on the form demo page

Starting URL: http://www.echoecho.com/htmlforms09.htm

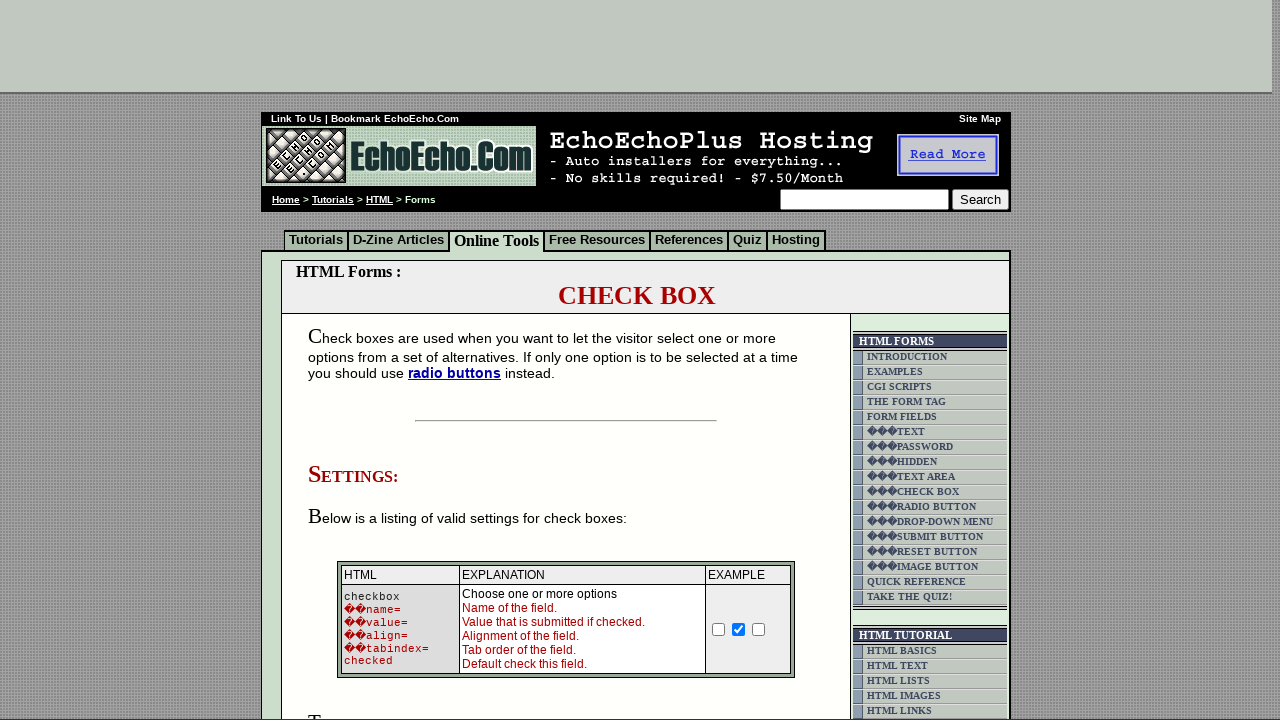

Navigated to form demo page
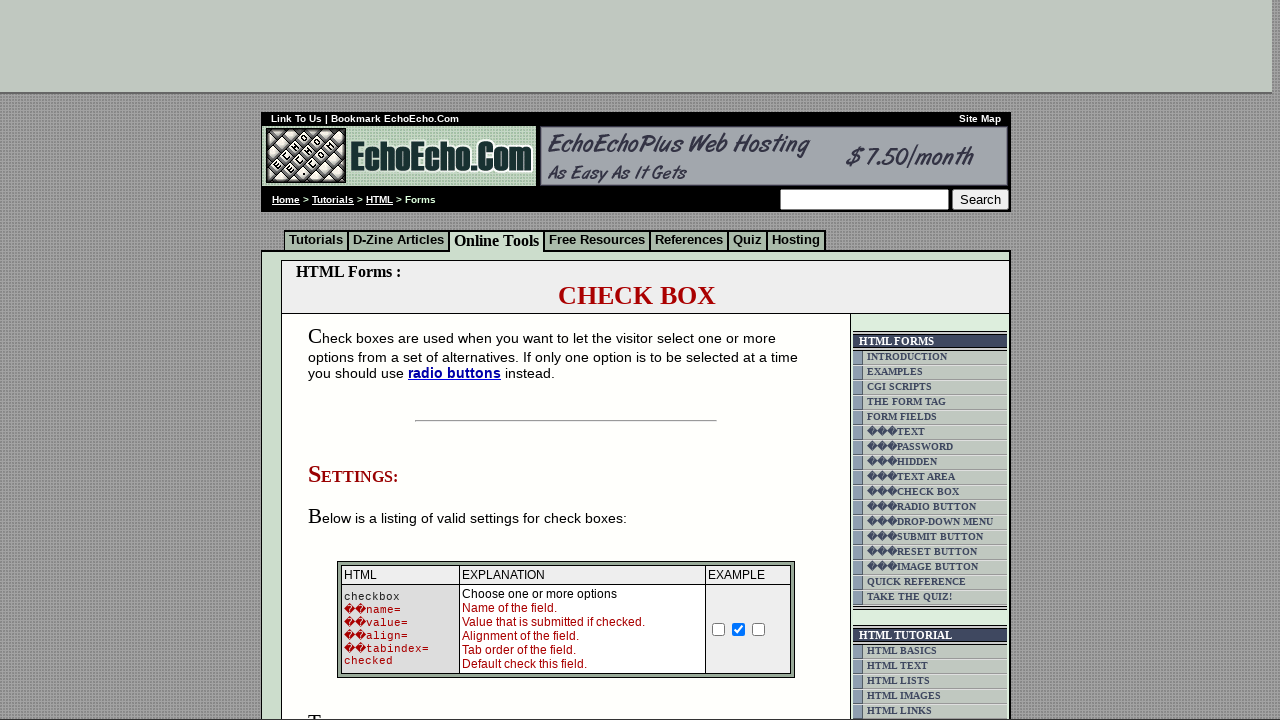

Verified that checkbox with name 'option1' exists on the form demo page
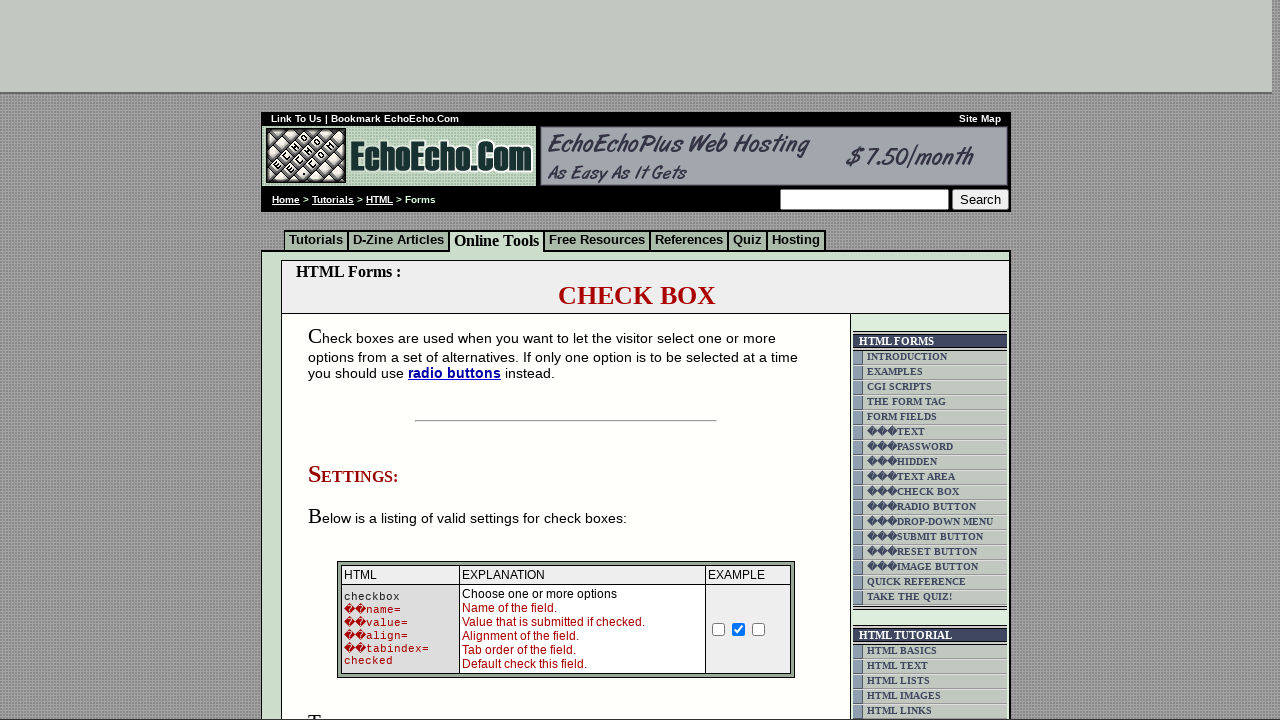

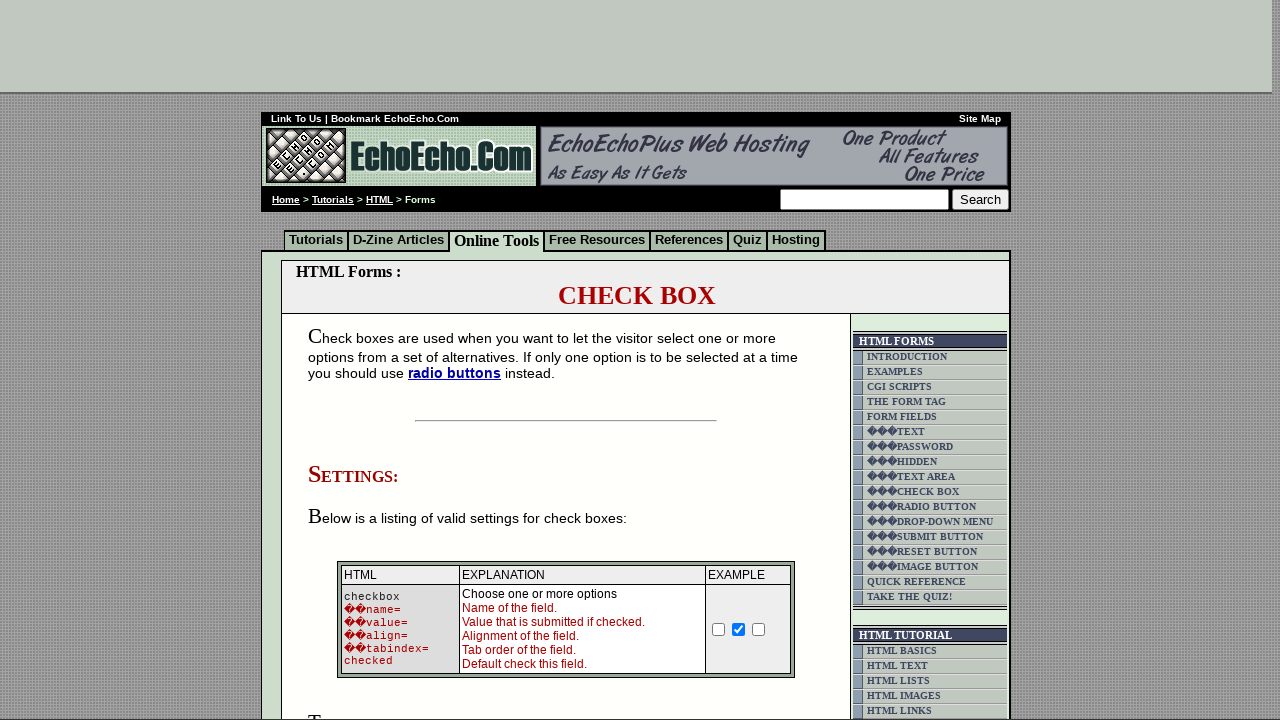